Tests entering only a name, submitting the form, and clicking Yes to verify the personalized thank you message appears

Starting URL: https://kristinek.github.io/site/tasks/provide_feedback

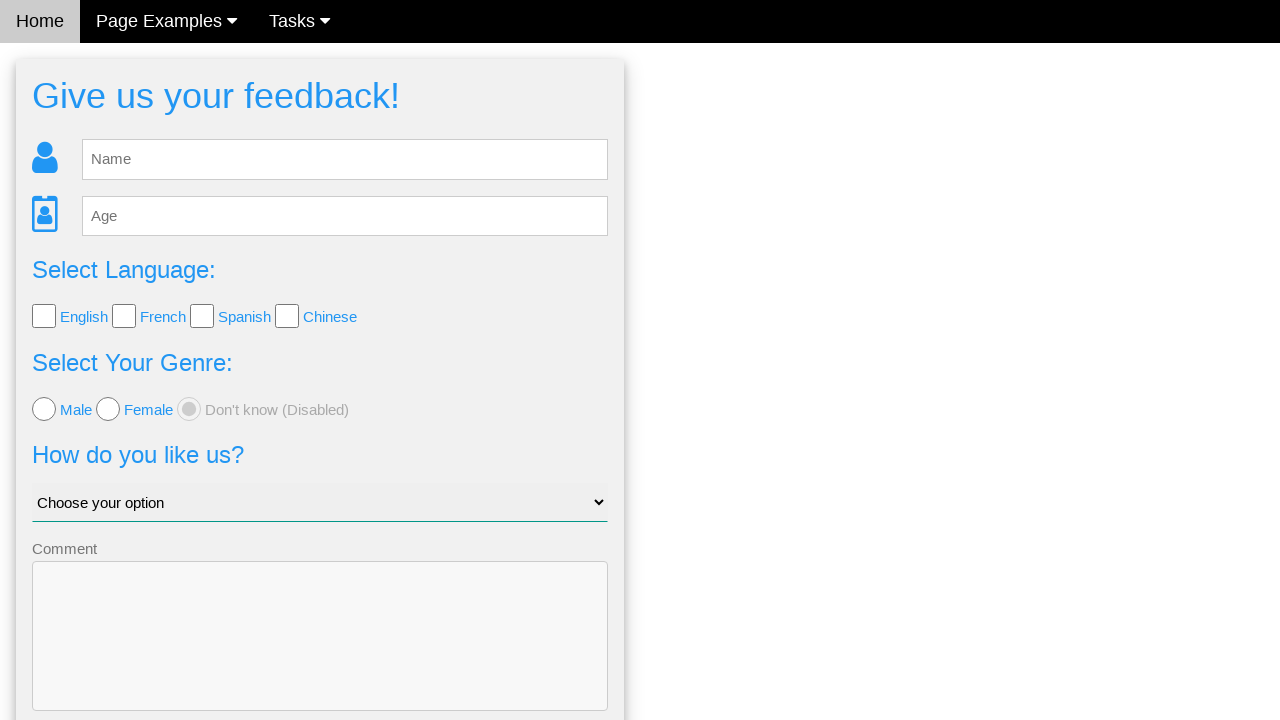

Entered 'Kelley' in the name field on #fb_name
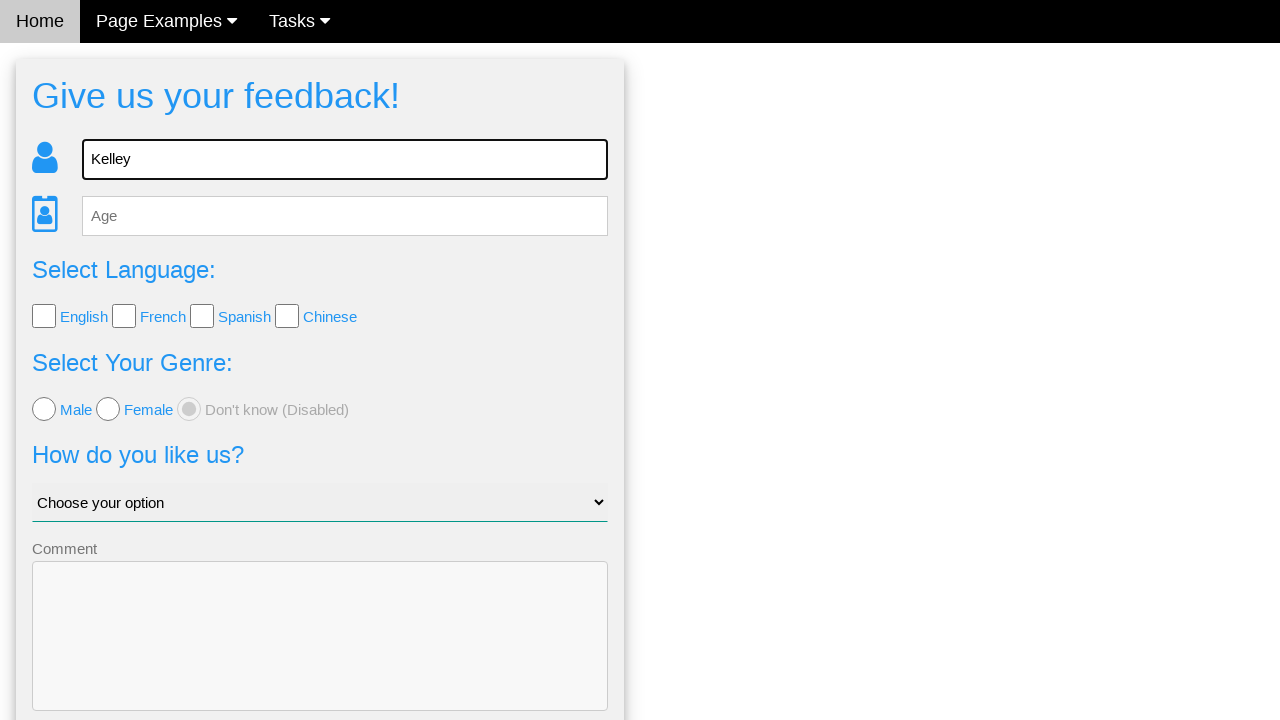

Clicked Send button to submit the feedback form at (320, 656) on button:has-text('Send')
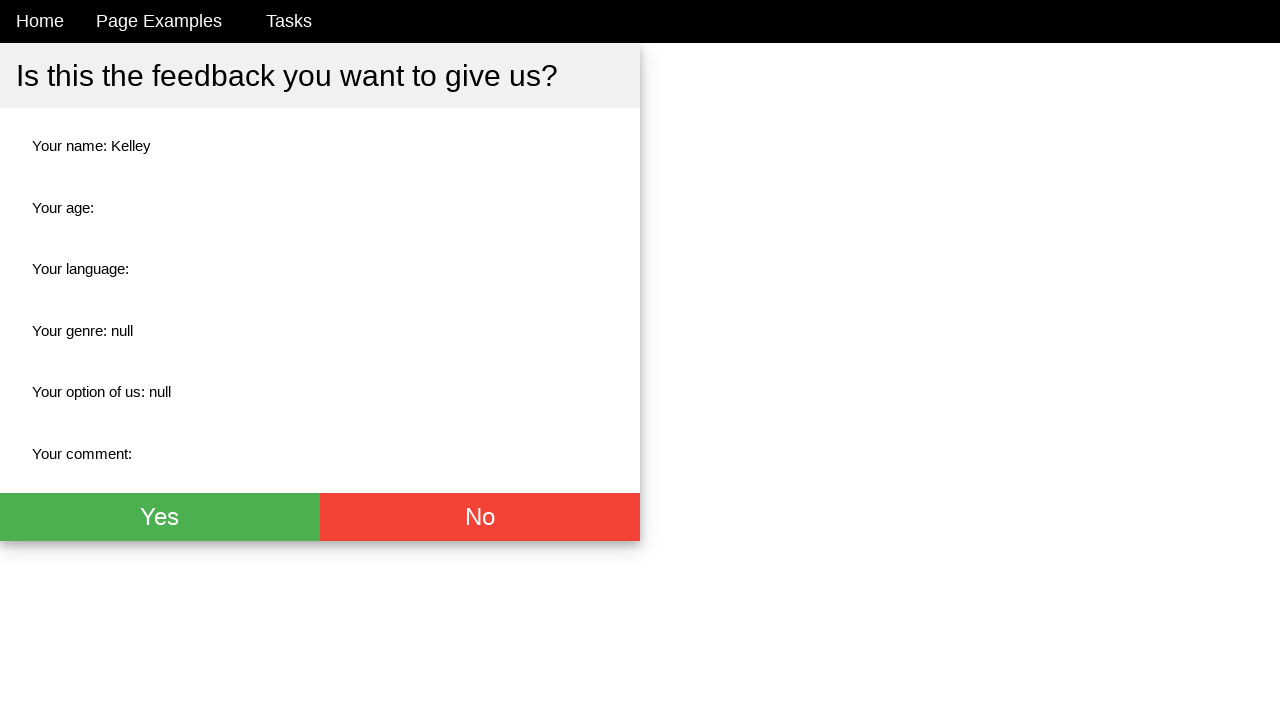

Clicked Yes button to confirm at (160, 517) on button:has-text('Yes')
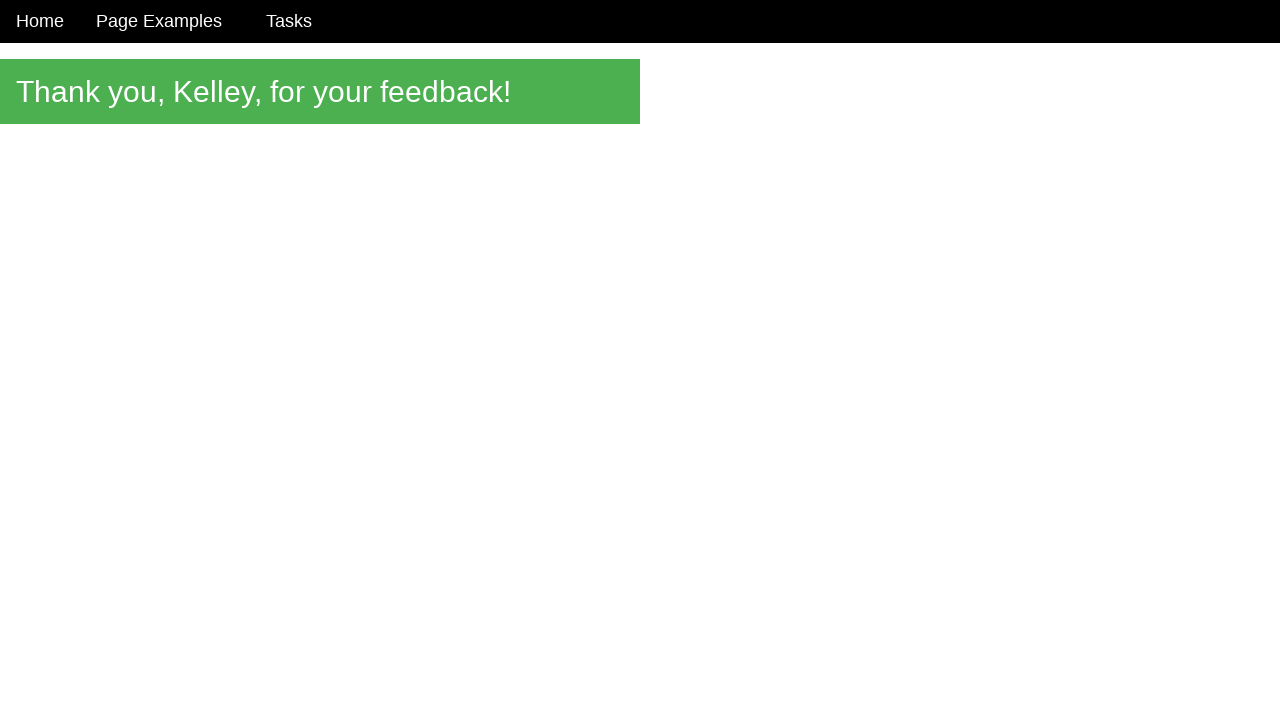

Personalized thank you message appeared
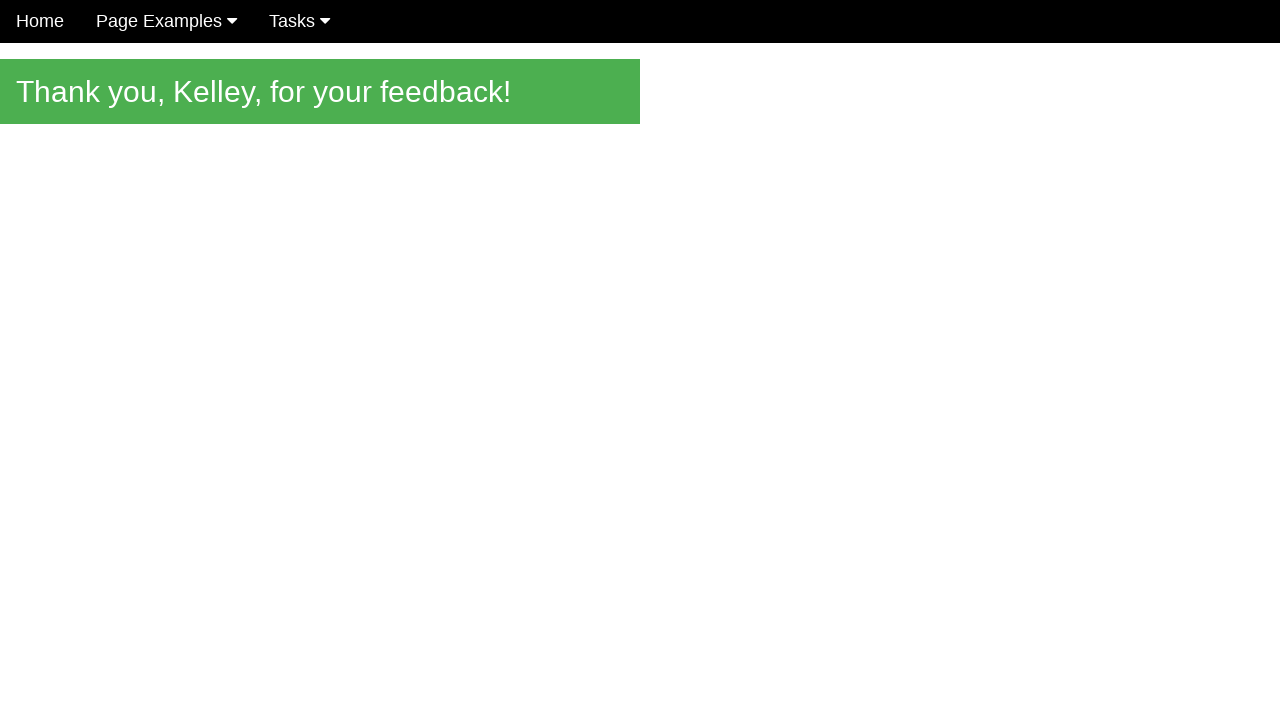

Verified thank you message displays 'Thank you, Kelley, for your feedback!'
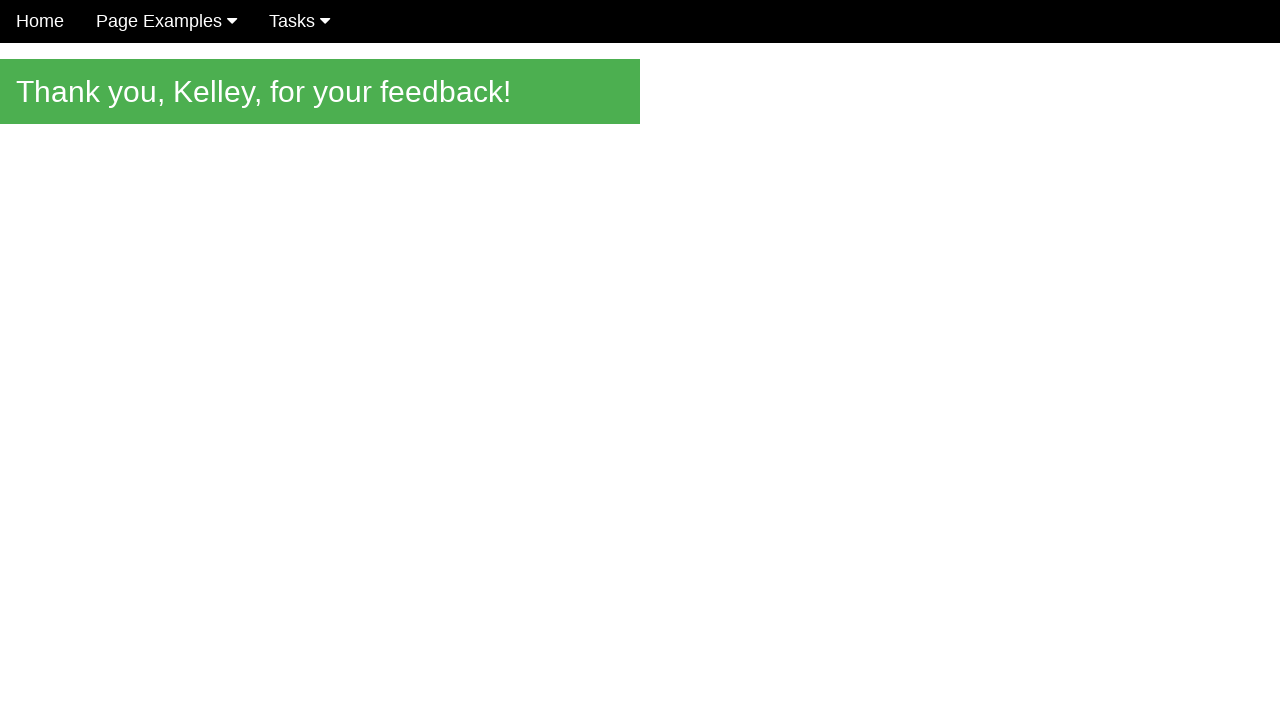

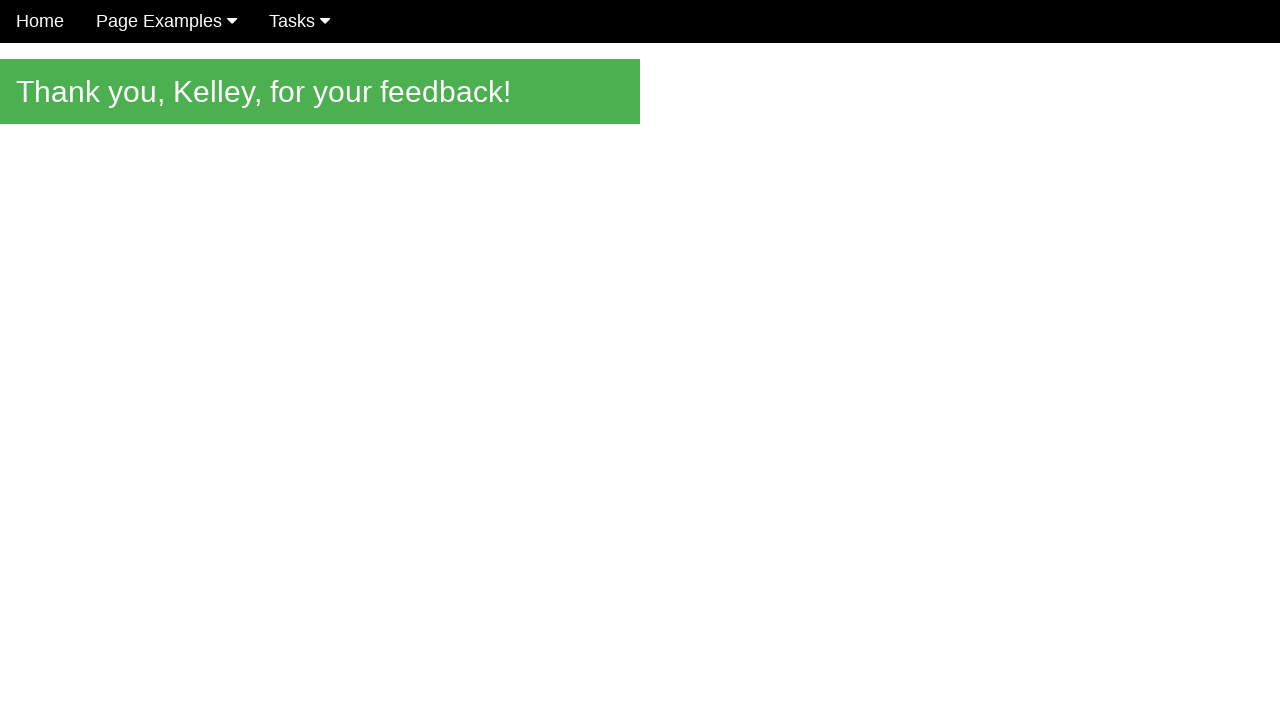